Opens the OrangeHRM demo site and verifies that the page title contains "OrangeHRM"

Starting URL: https://opensource-demo.orangehrmlive.com/

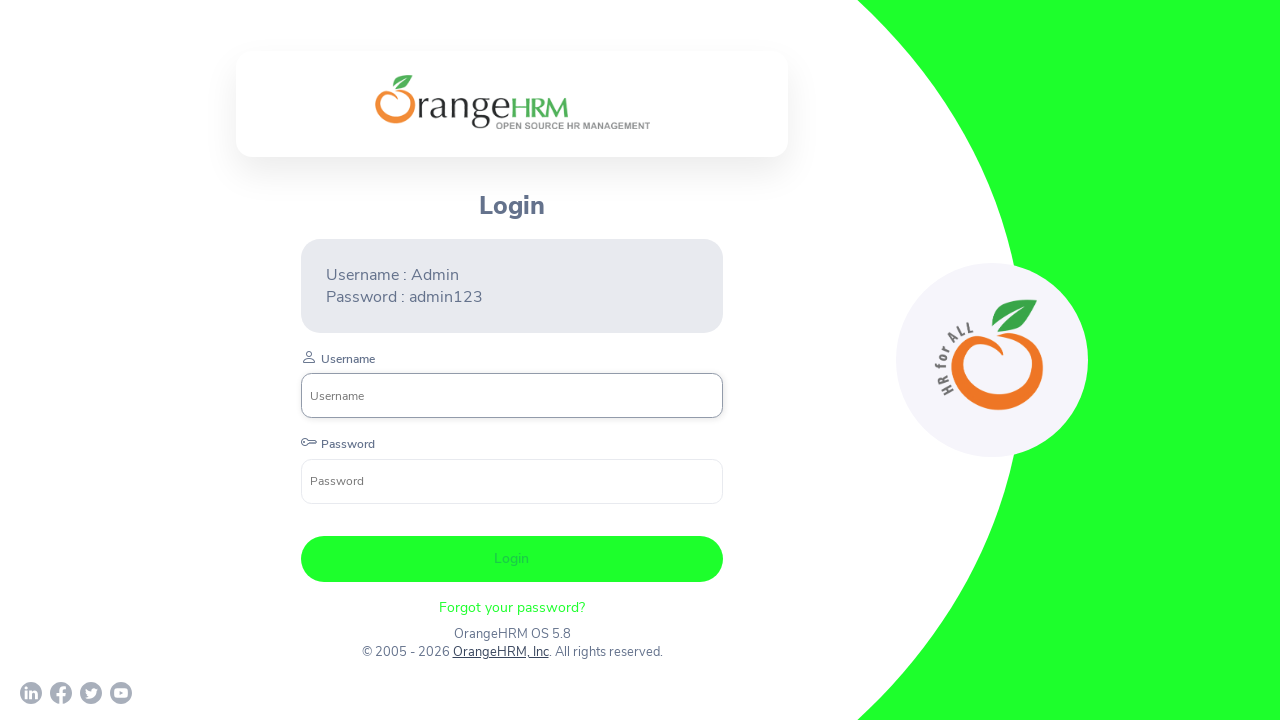

Verified page title contains 'OrangeHRM'
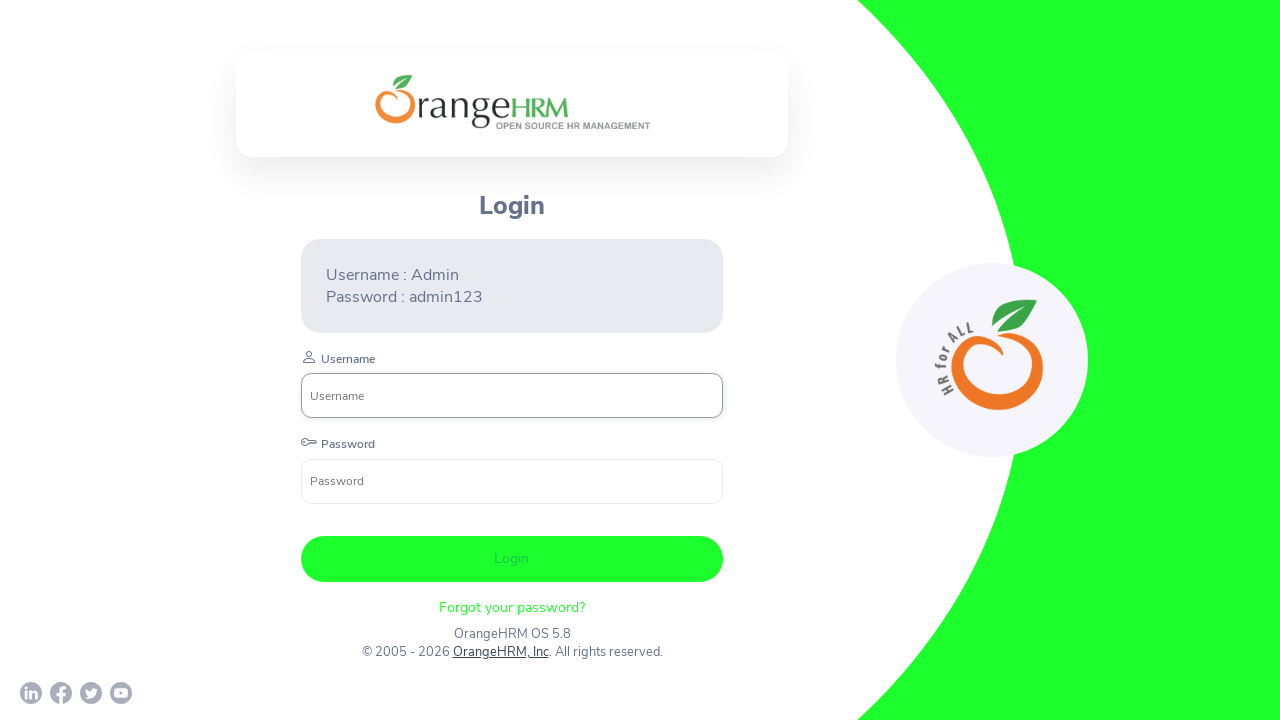

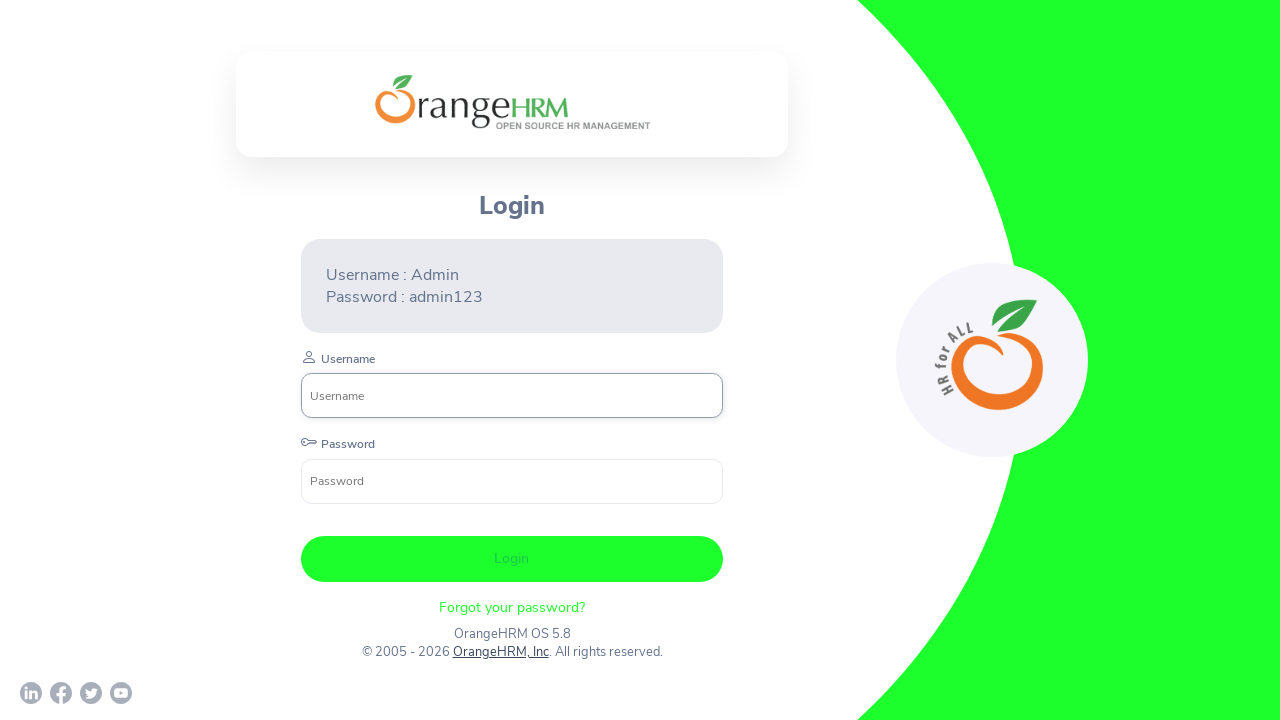